Navigates to the Hovers page and locates avatar elements

Starting URL: https://the-internet.herokuapp.com

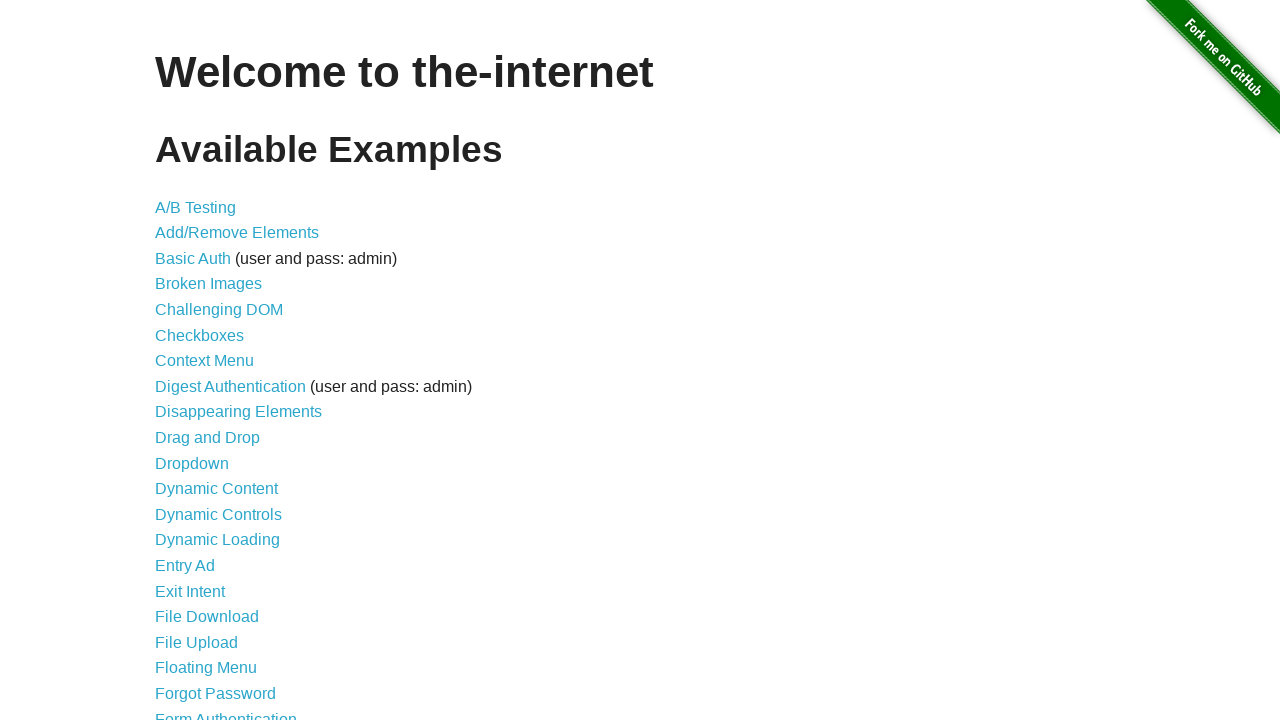

Clicked on Hovers link at (180, 360) on text=Hovers
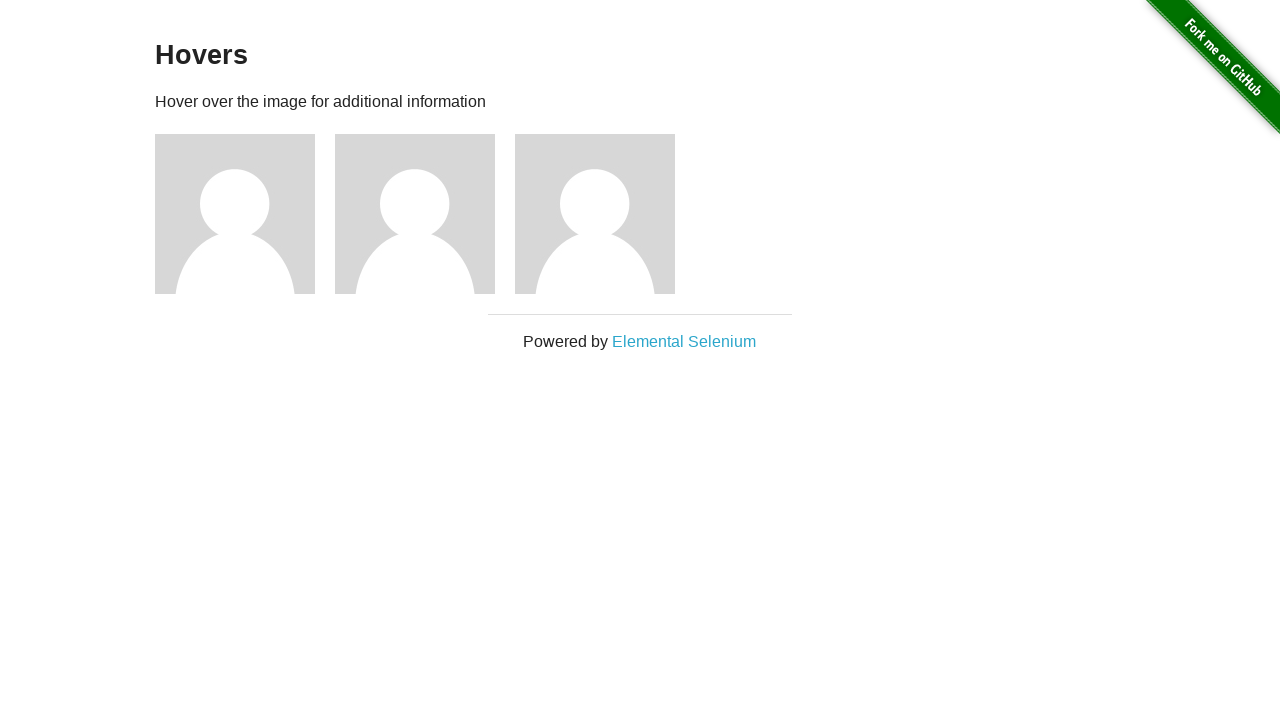

Navigated to Hovers page and URL confirmed
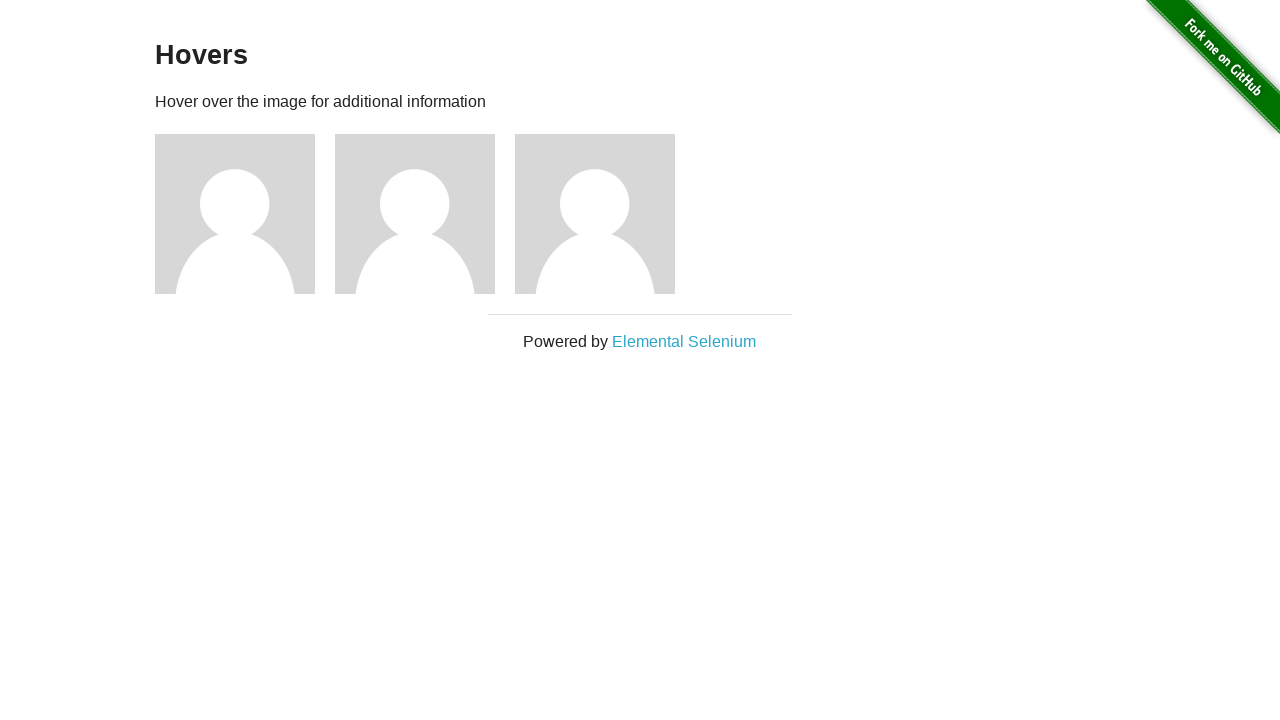

Verified page heading is 'Hovers'
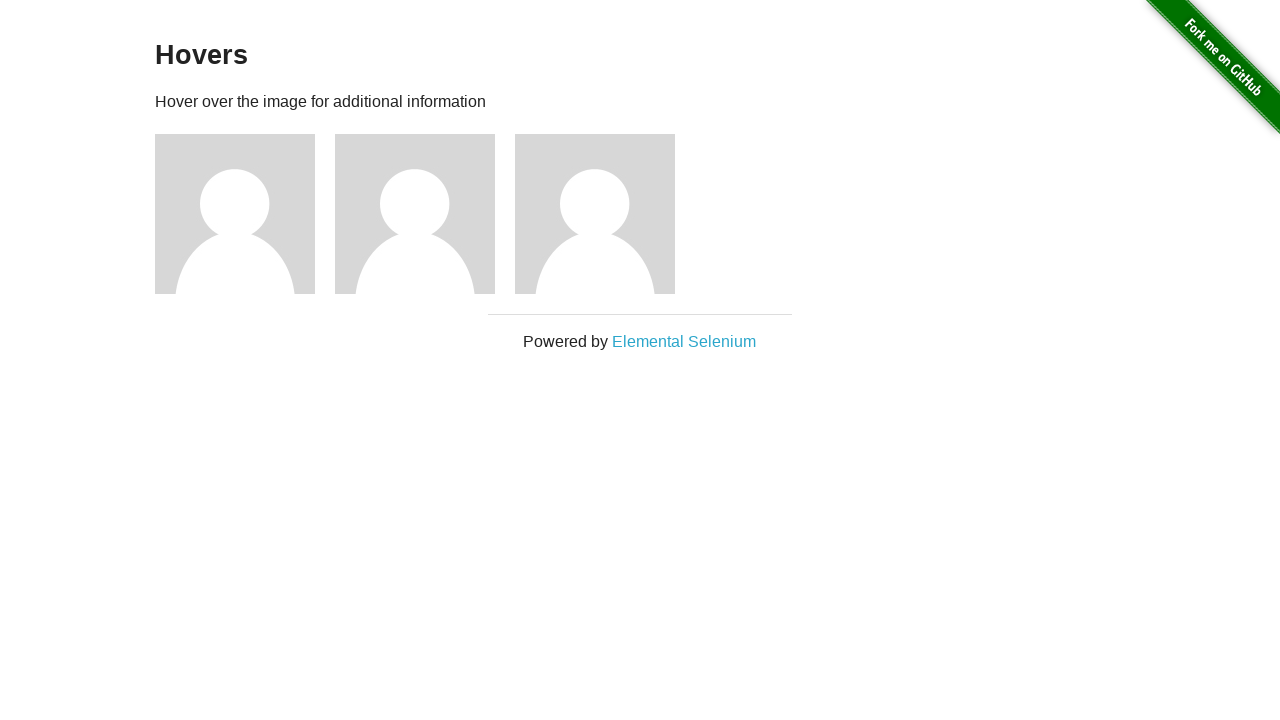

Located avatar figure elements
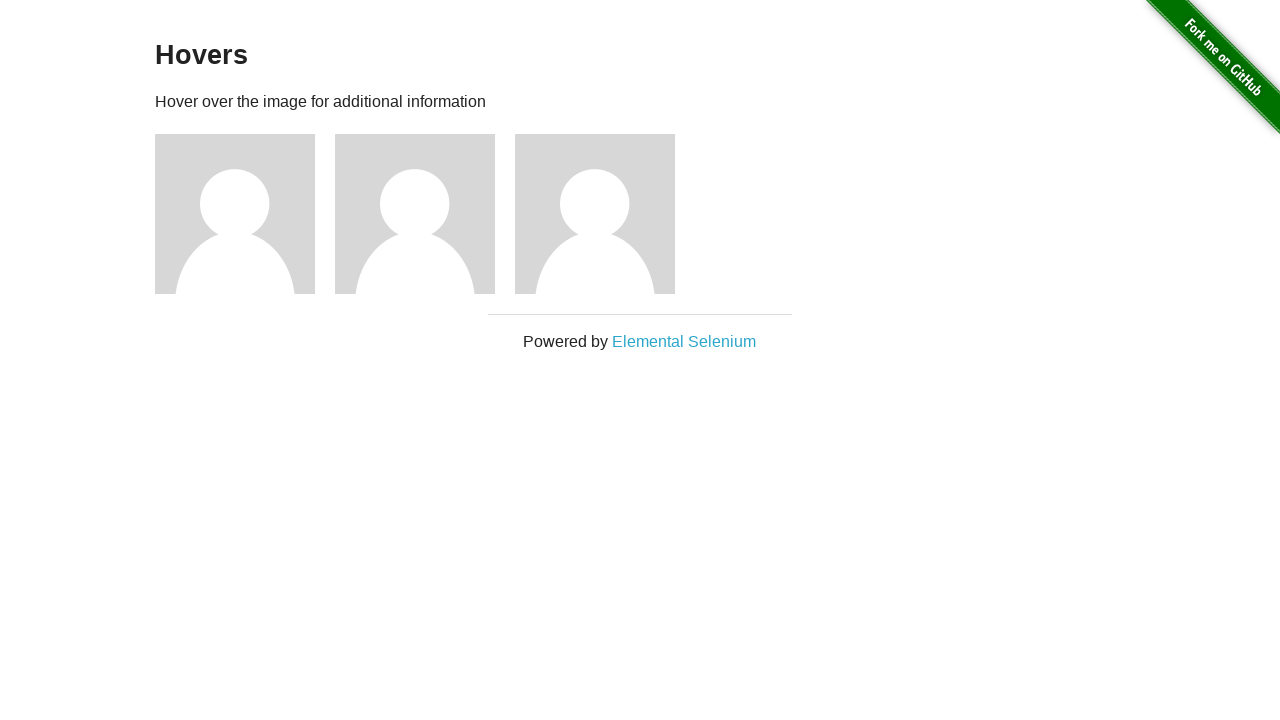

First avatar figure became visible
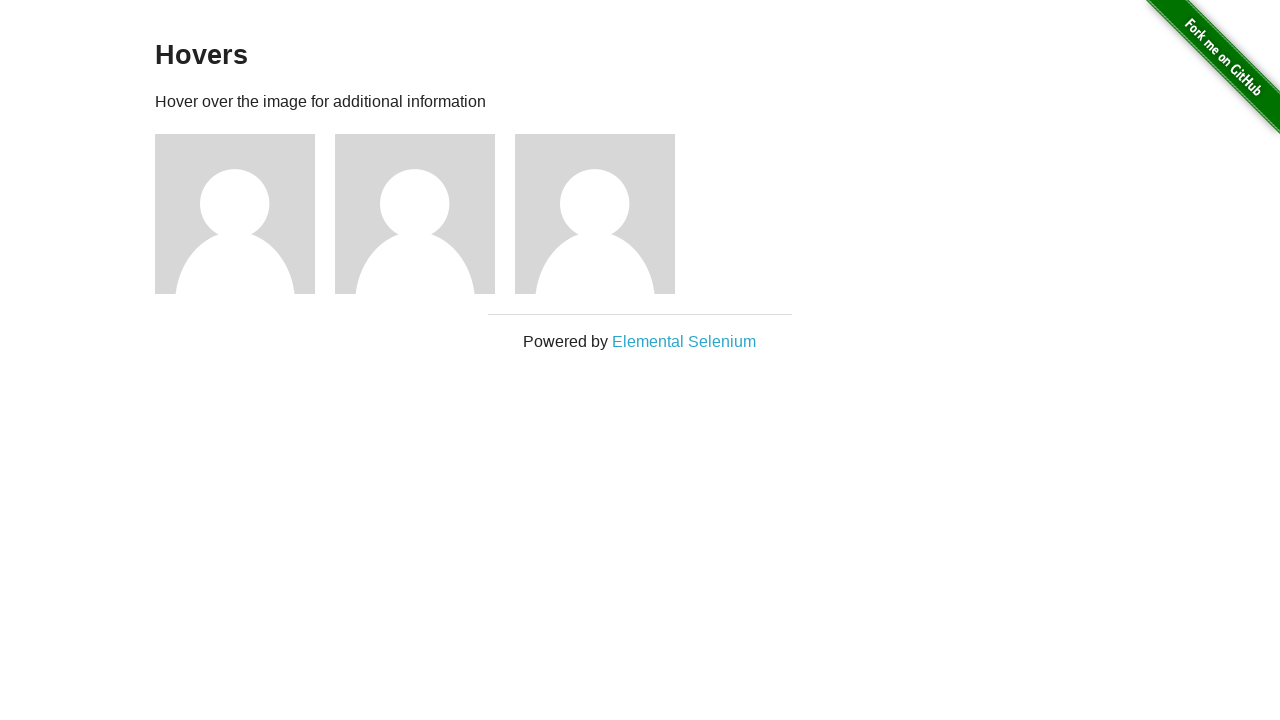

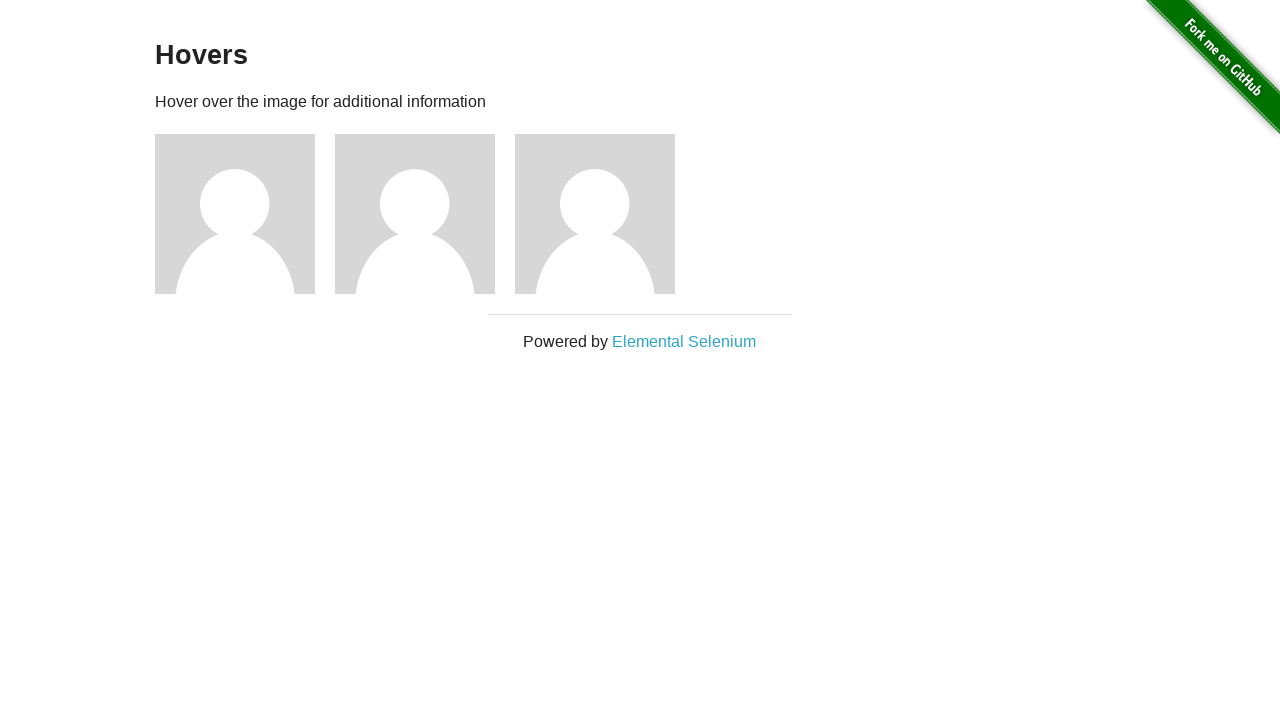